Tests nested iframe navigation by clicking on the Nested Frames link, switching to the top frame, then switching to the middle frame, and verifying content is accessible within the nested frame structure.

Starting URL: https://the-internet.herokuapp.com/

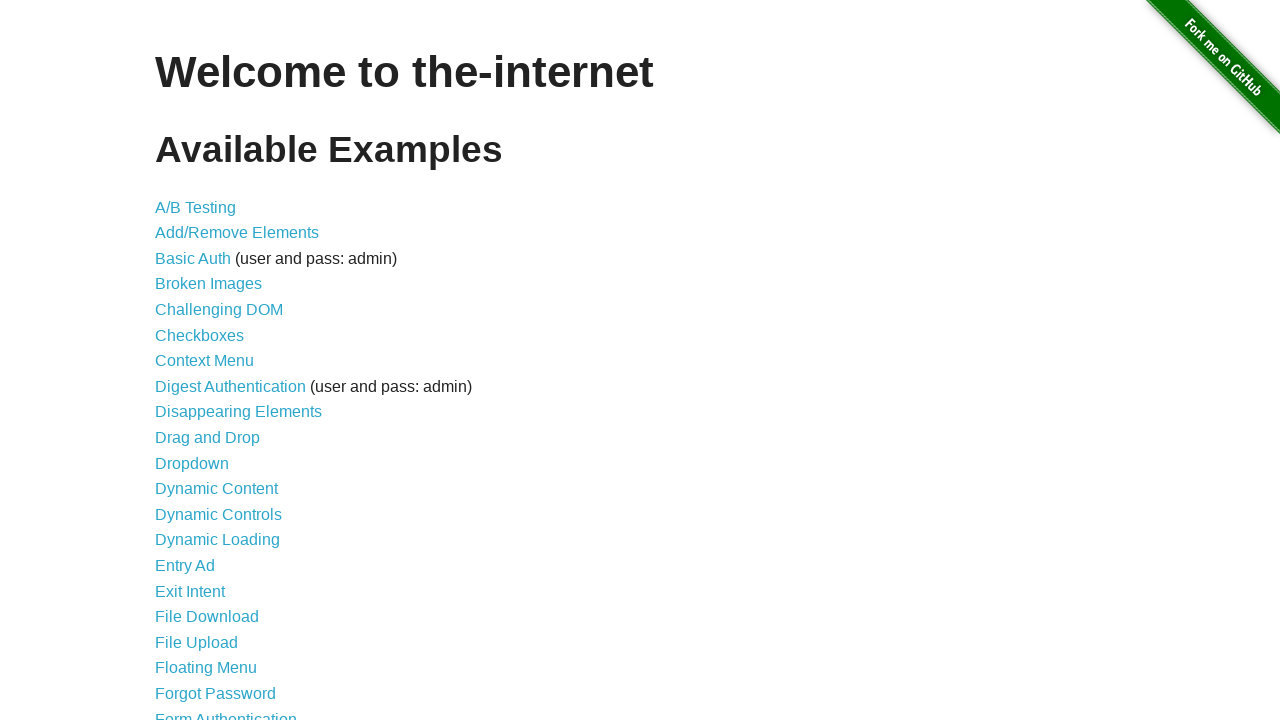

Clicked on the Nested Frames link at (210, 395) on xpath=//a[contains(text(),'Nested Frames')]
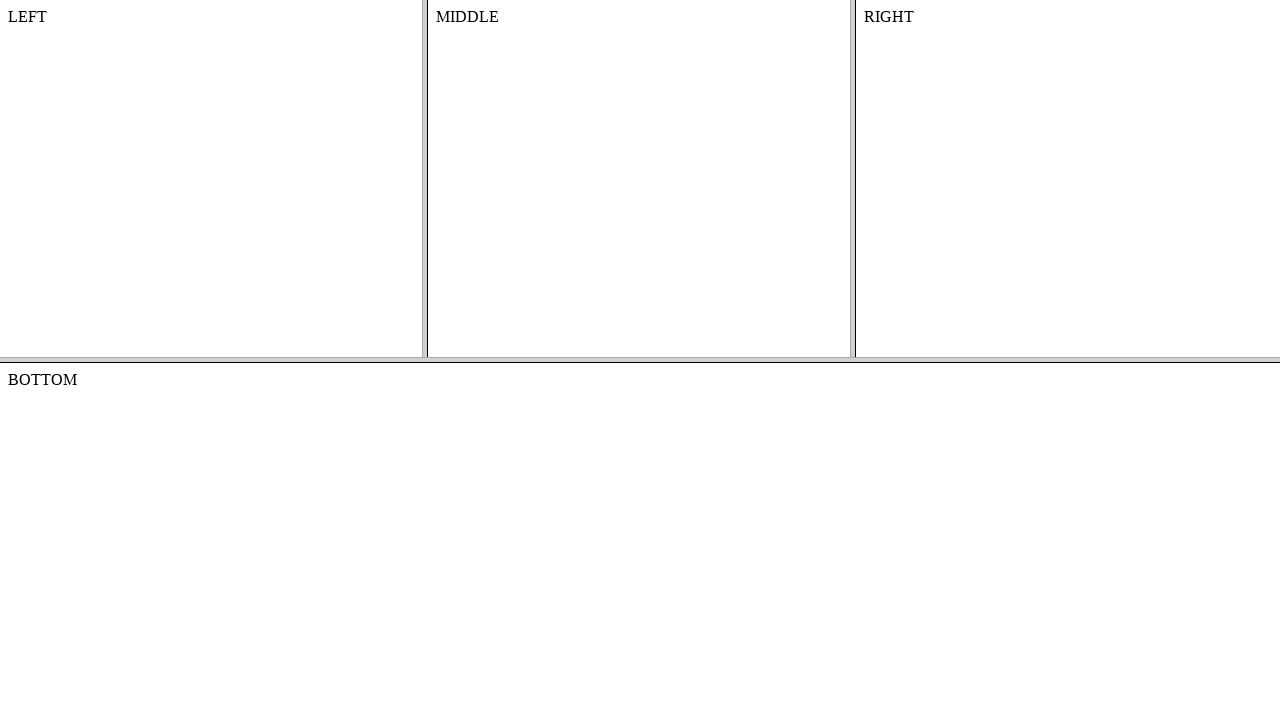

Located the top frame element
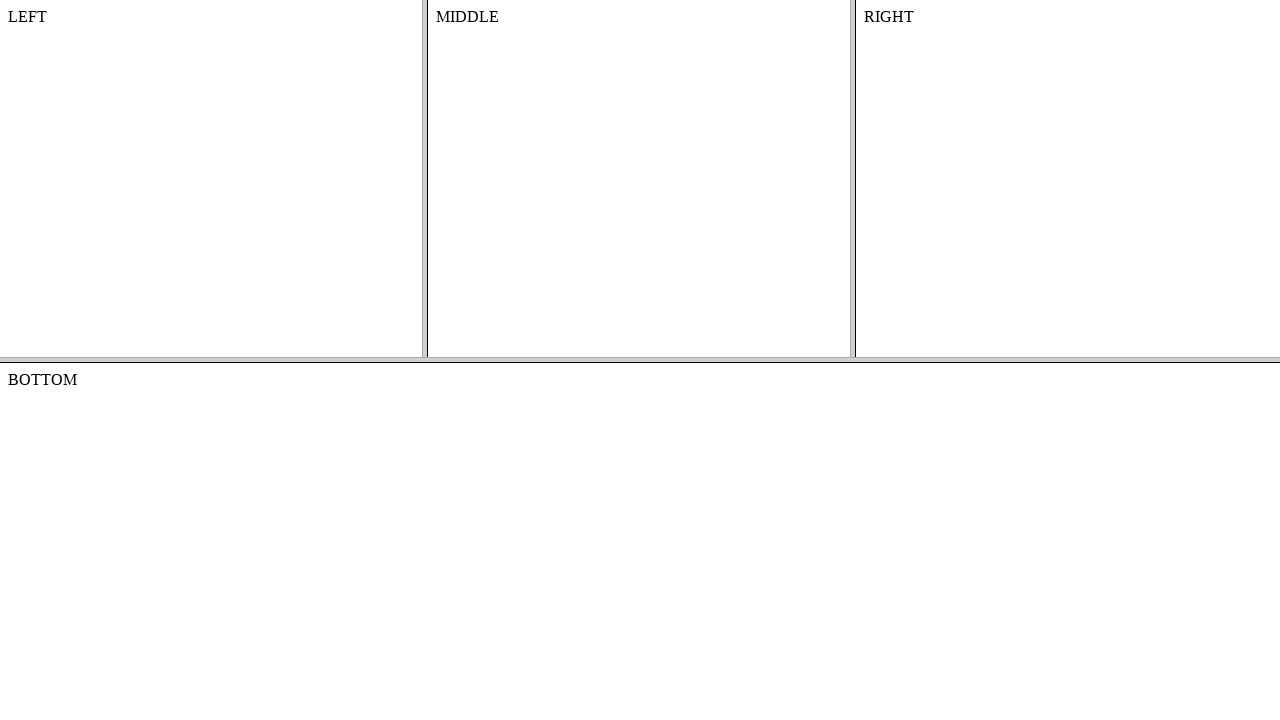

Located the middle frame nested within the top frame
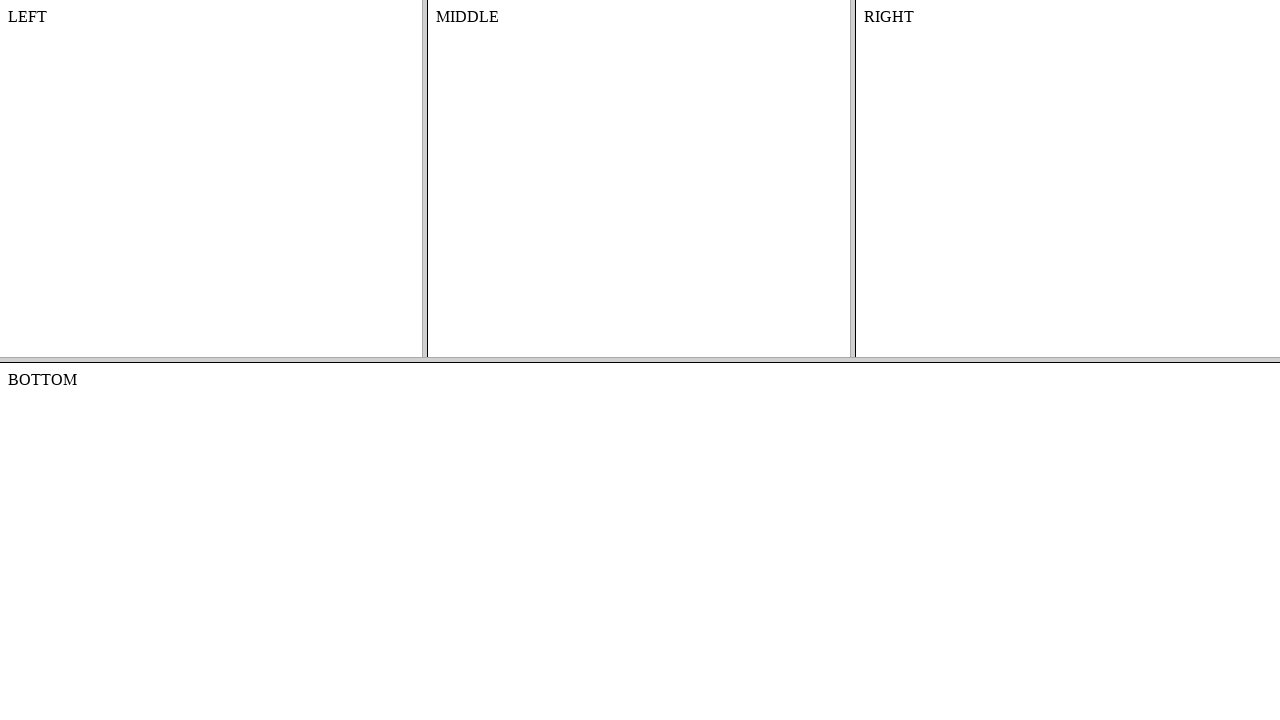

Verified that content is accessible within the nested middle frame
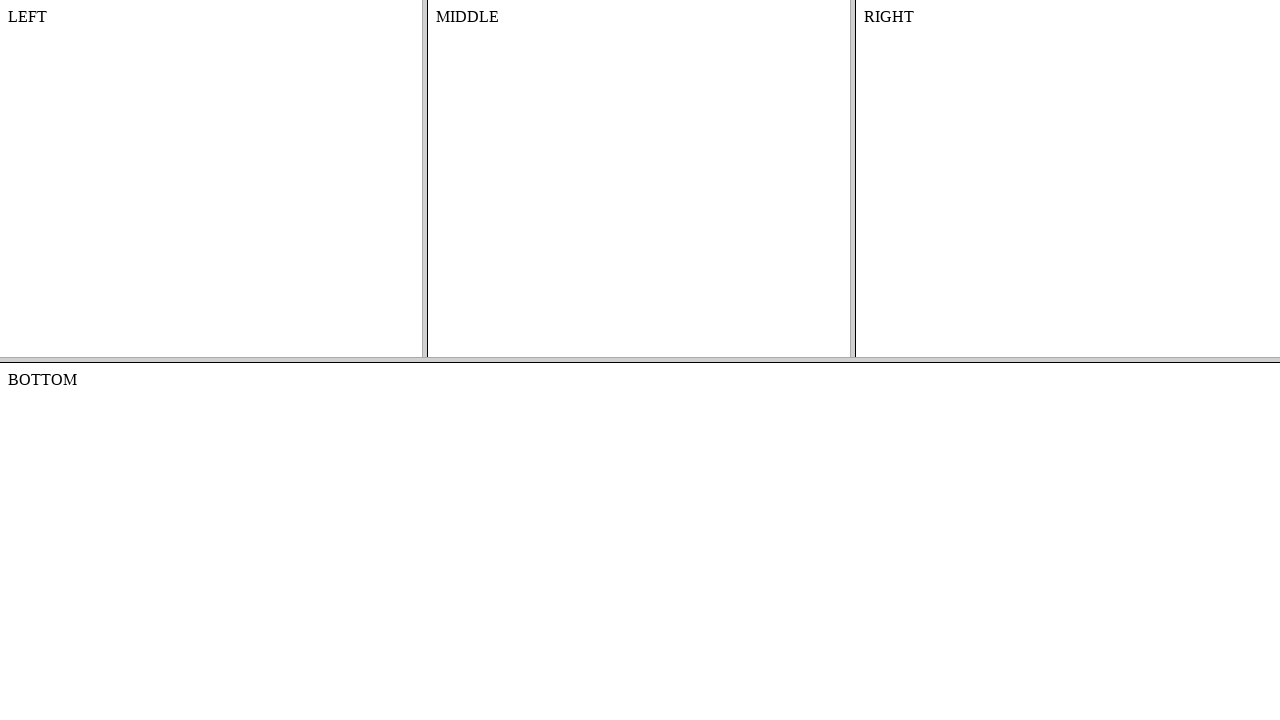

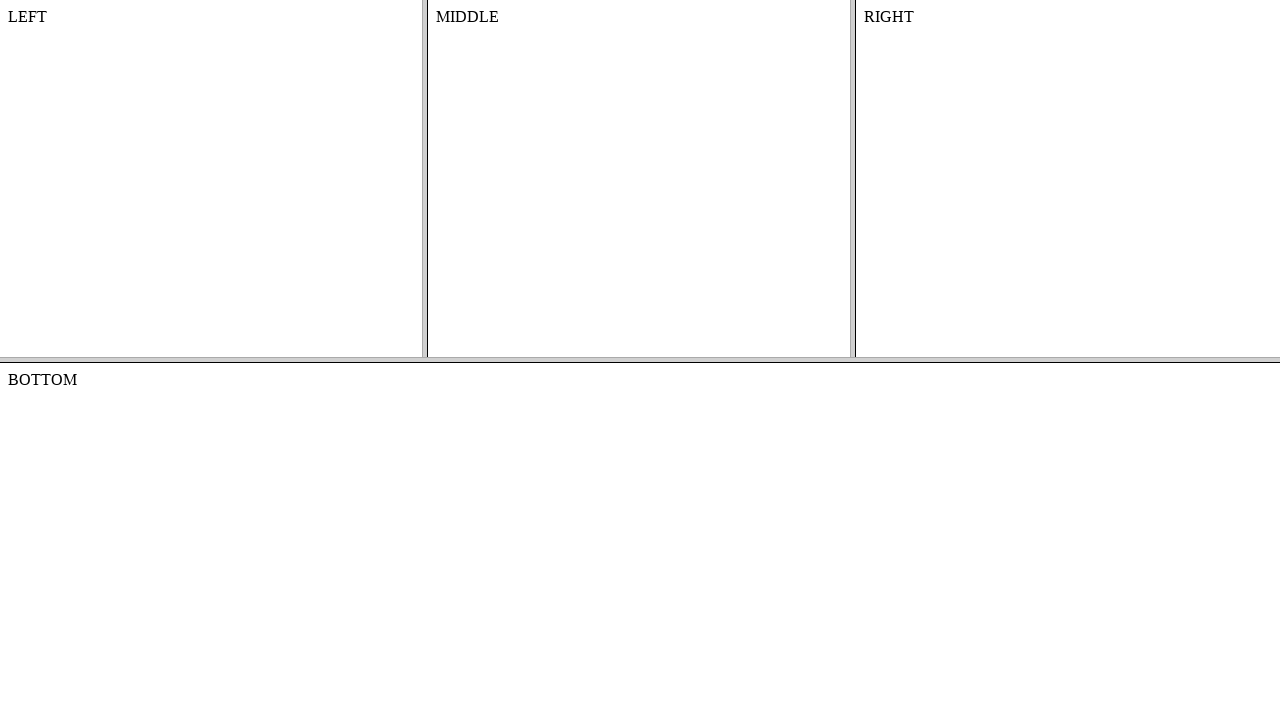